Tests checkbox functionality by finding all checkboxes on the page and clicking any that are not already selected to ensure all checkboxes become checked.

Starting URL: https://the-internet.herokuapp.com/checkboxes

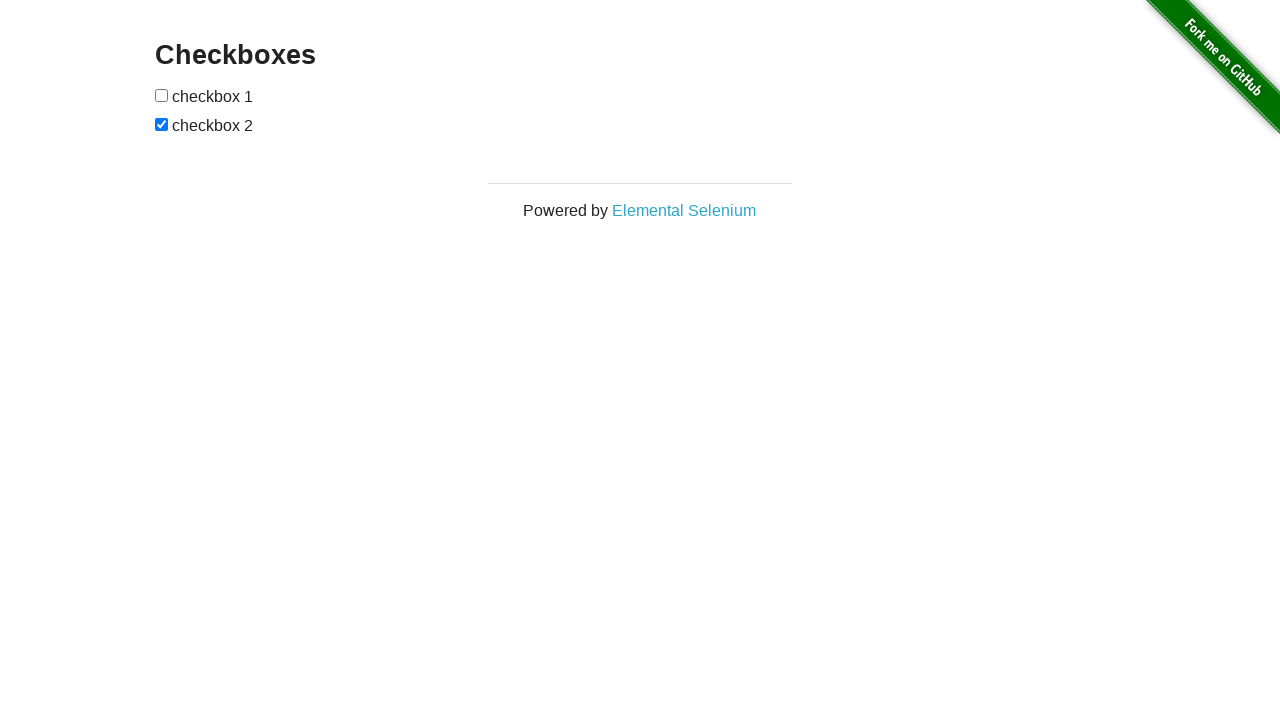

Navigated to checkbox demo page
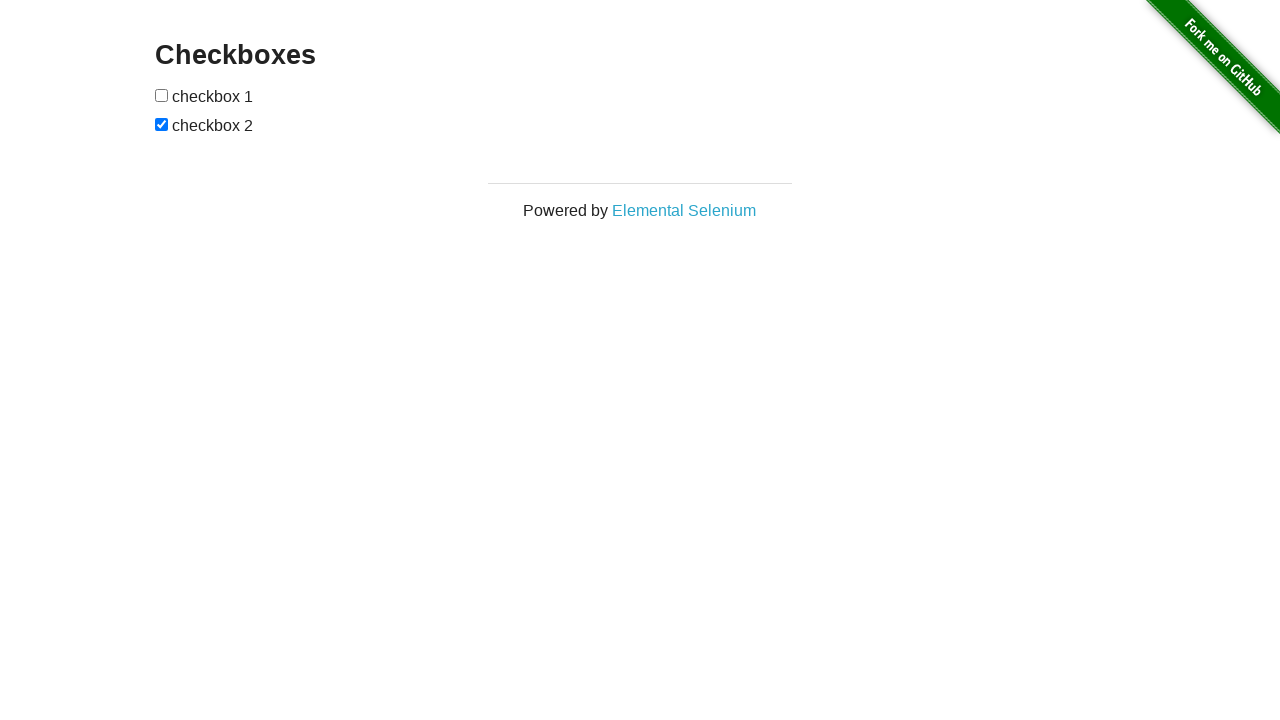

Found all checkboxes on the page
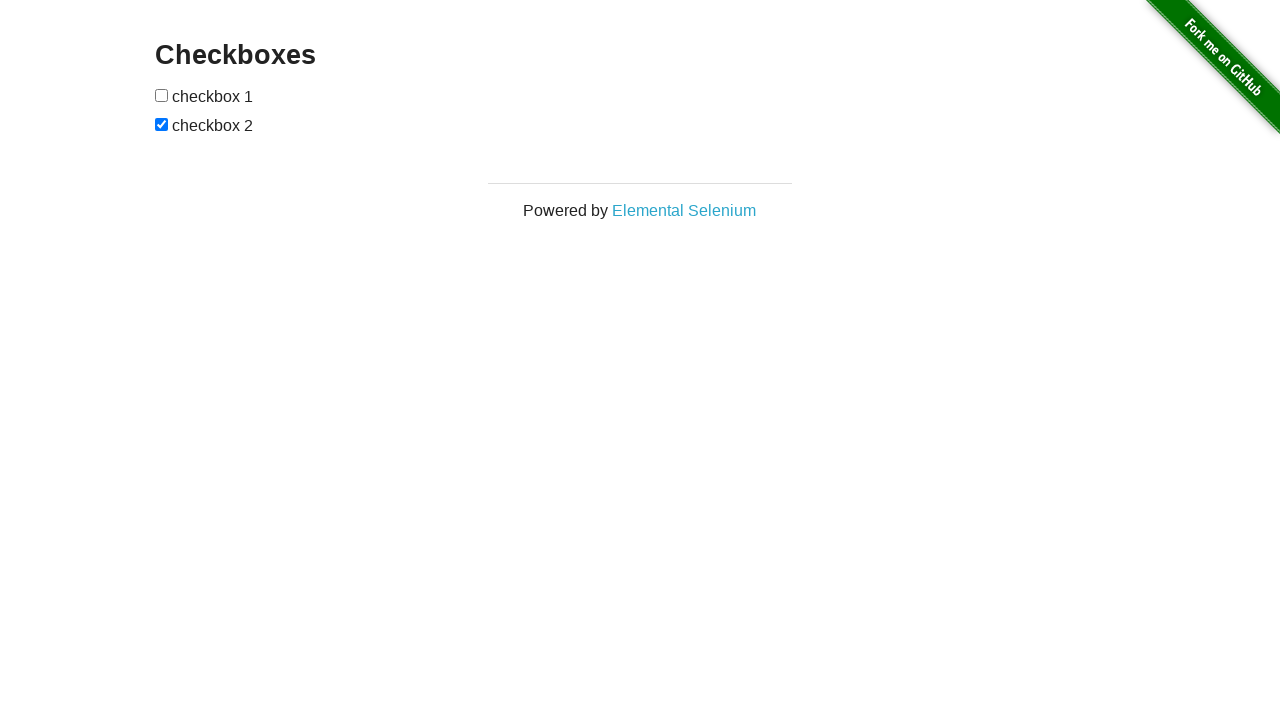

Clicked unchecked checkbox to select it at (162, 95) on input[type='checkbox'] >> nth=0
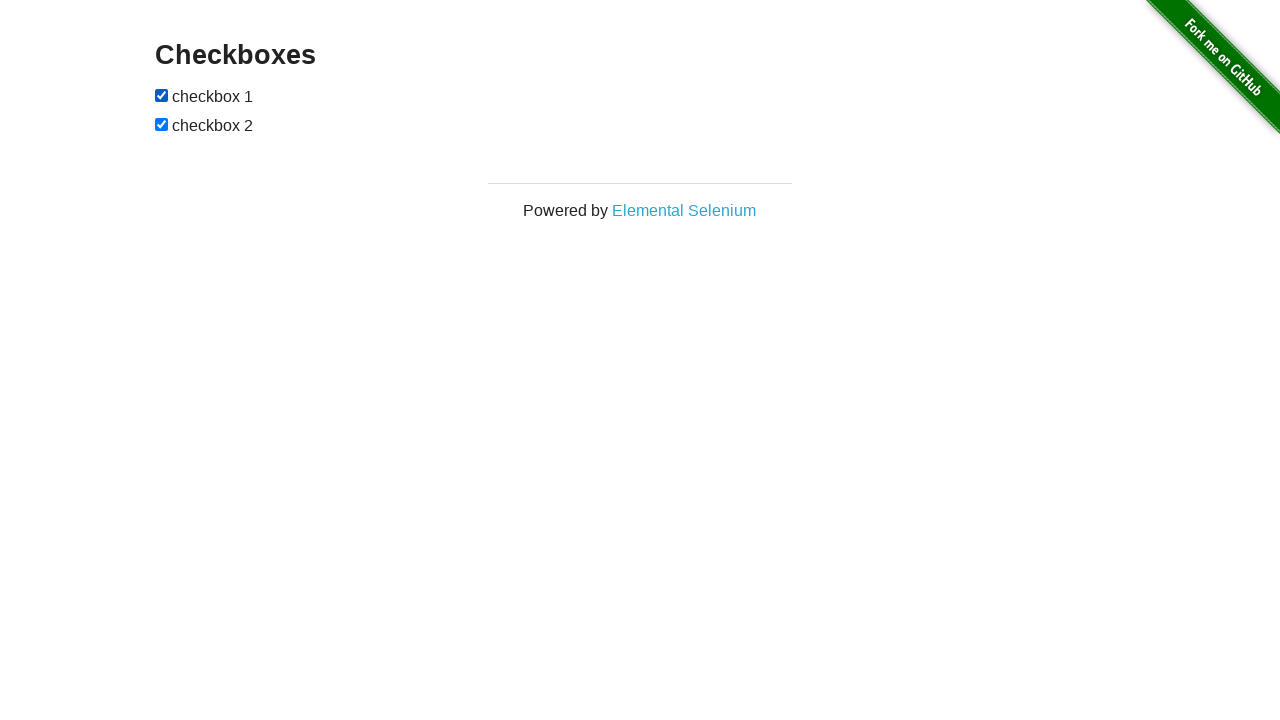

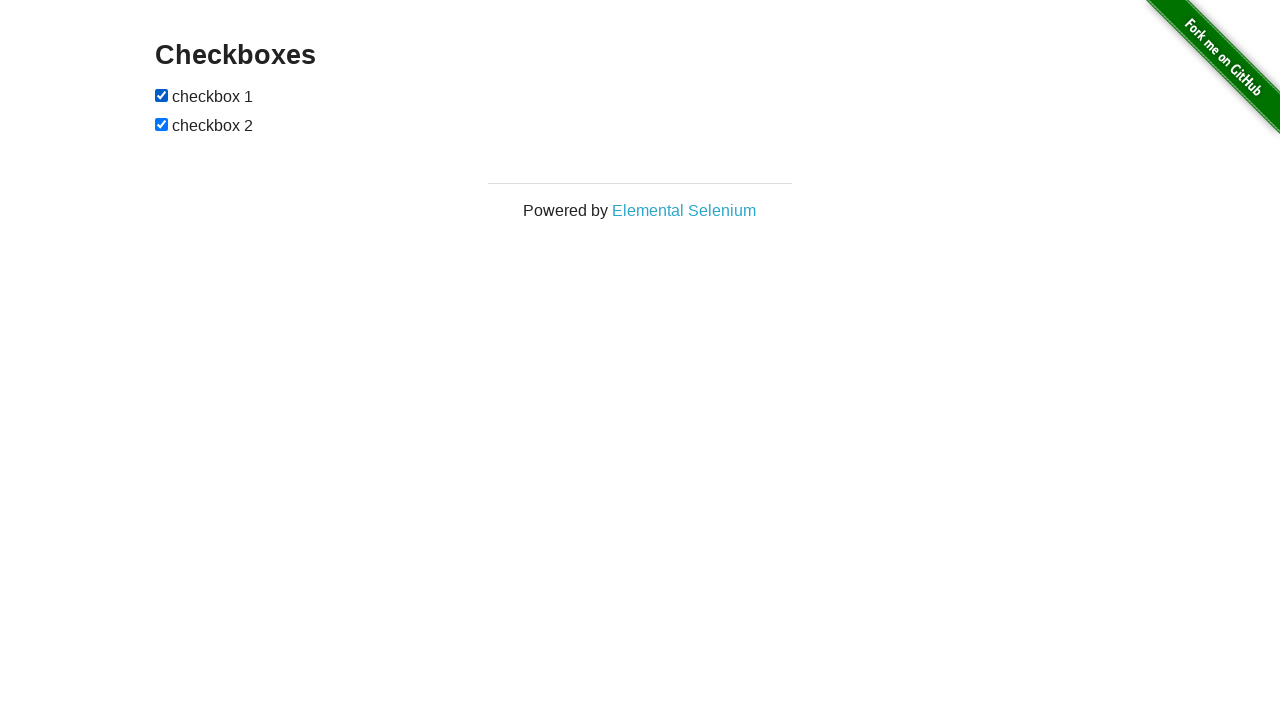